Tests alert handling by clicking a button that triggers an alert and then accepting the alert dialog

Starting URL: https://formy-project.herokuapp.com/switch-window

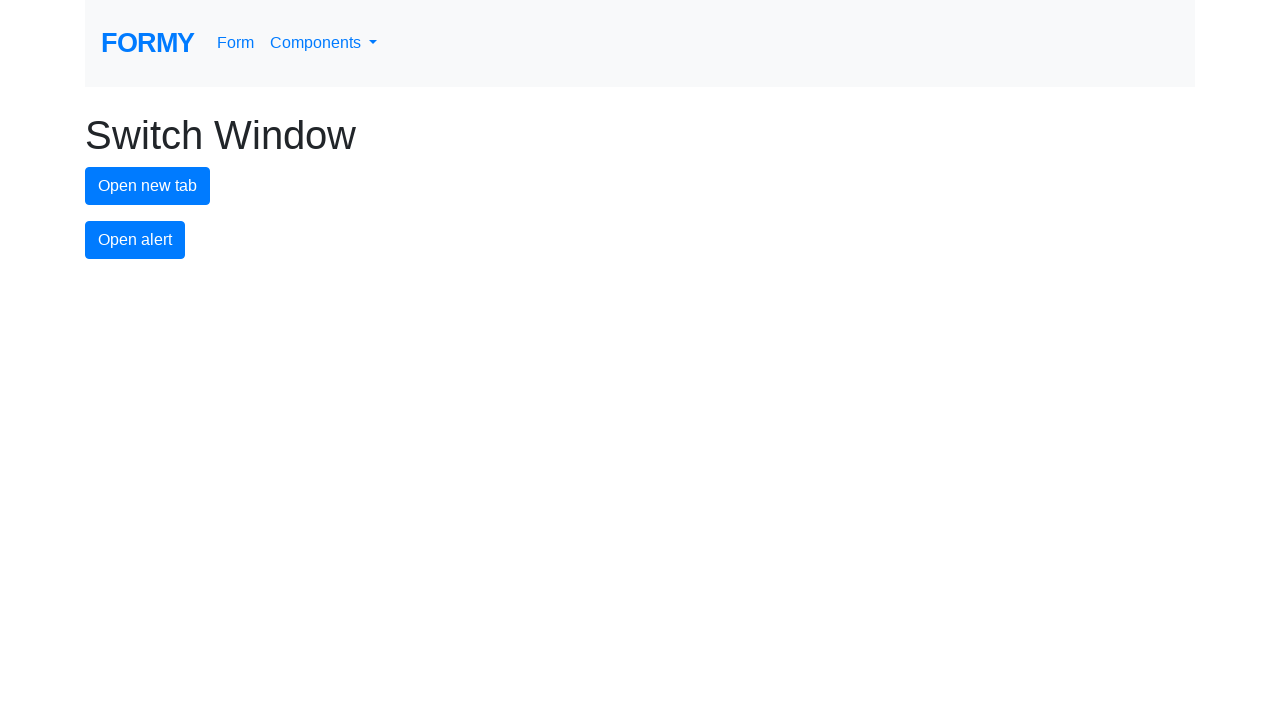

Set up dialog handler to accept alerts
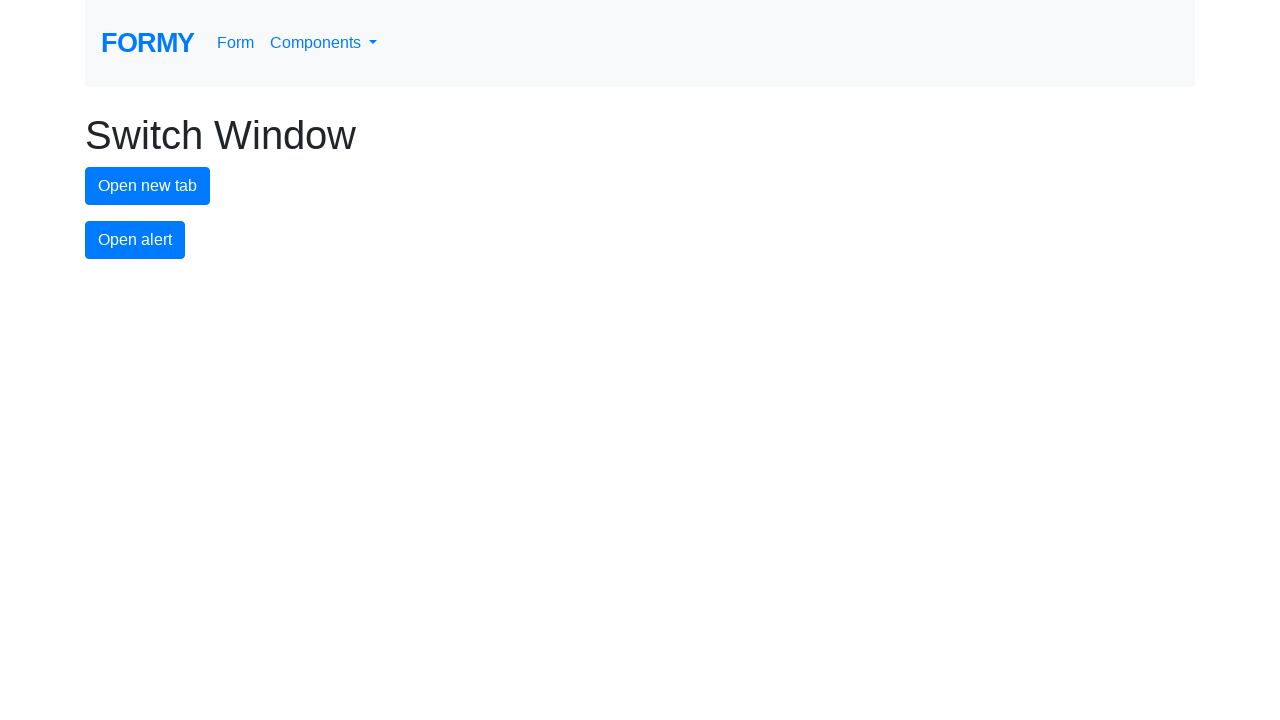

Clicked alert button to trigger the alert dialog at (135, 240) on #alert-button
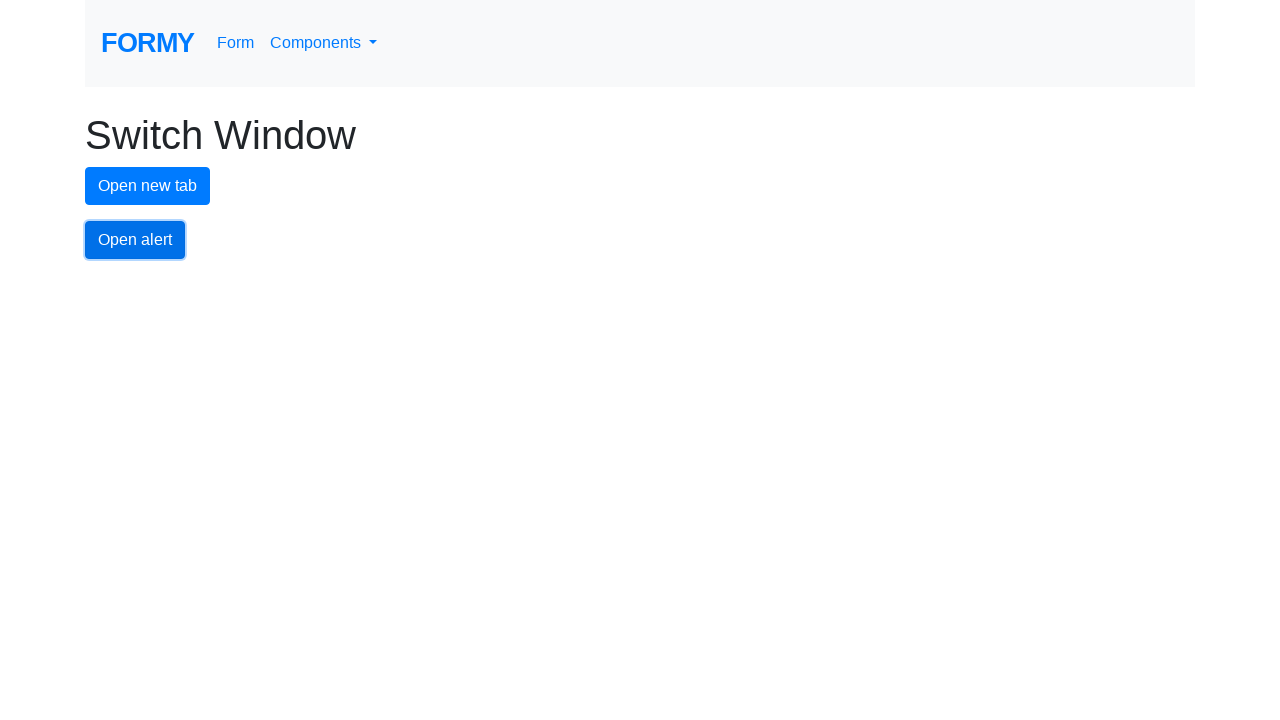

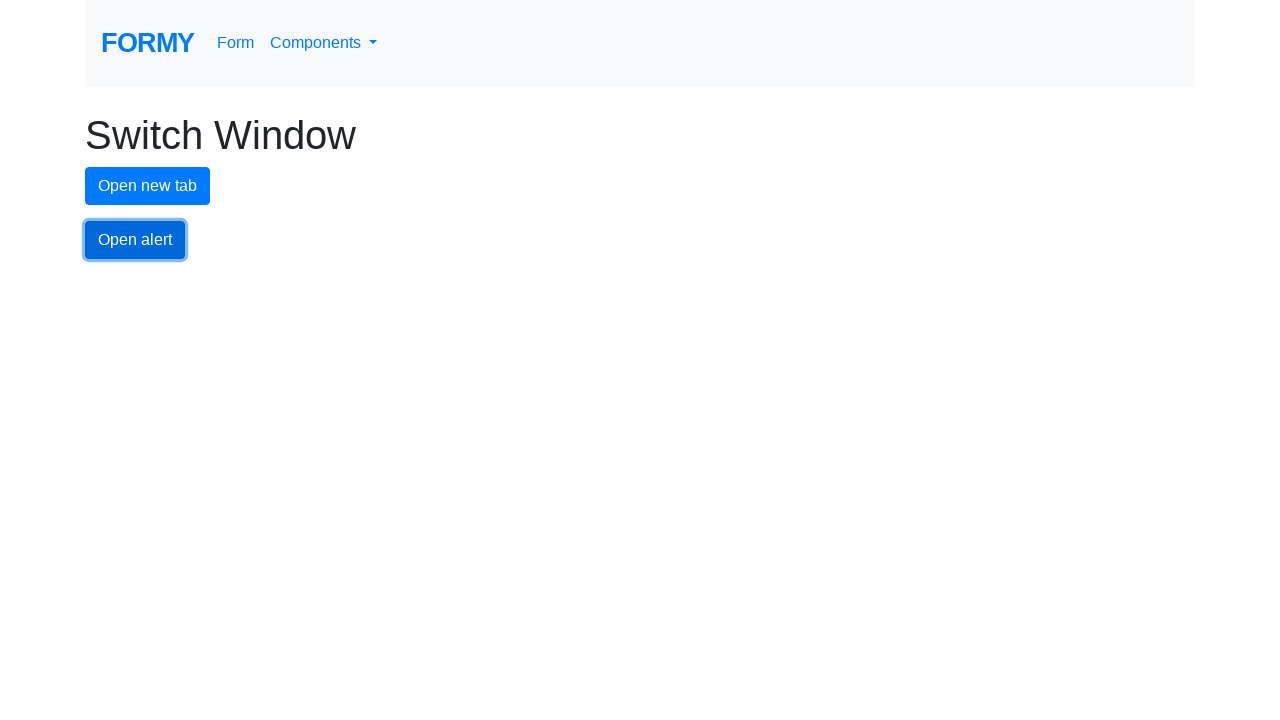